Navigates to an Angular demo application and clicks the library button to test navigation

Starting URL: https://rahulshettyacademy.com/angularAppdemo/

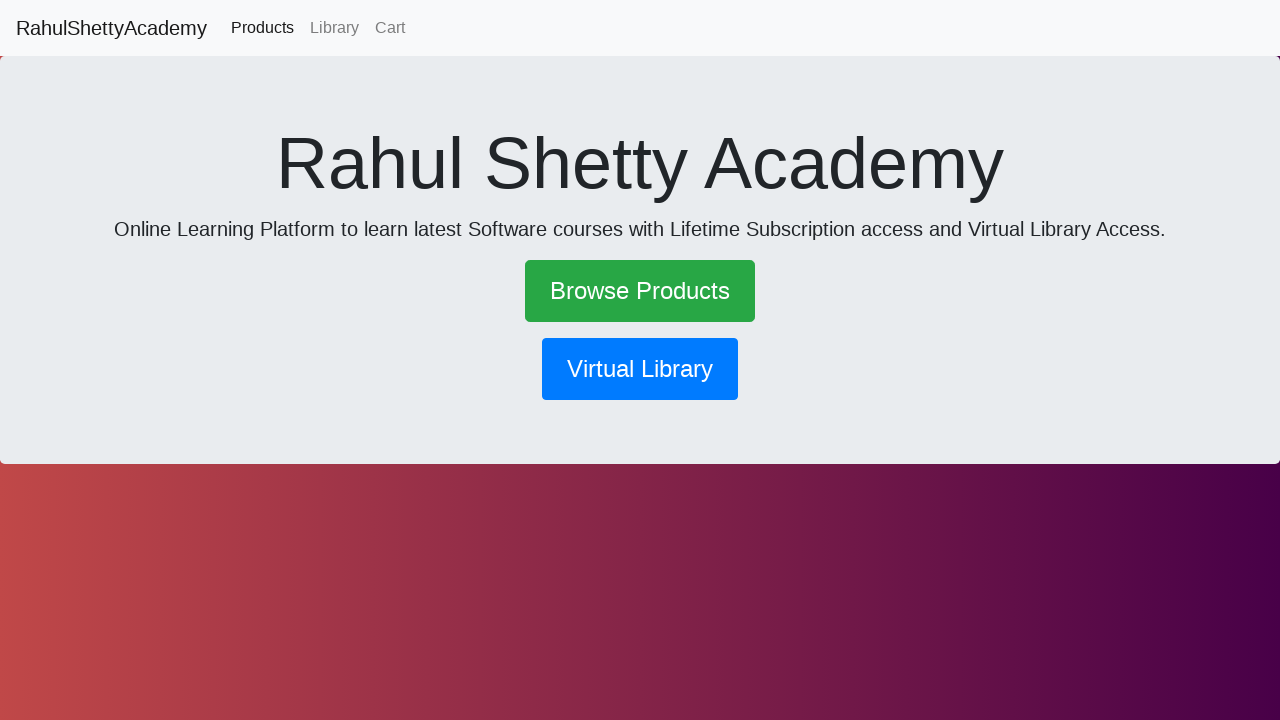

Clicked the library navigation button at (640, 369) on button[routerlink*='library']
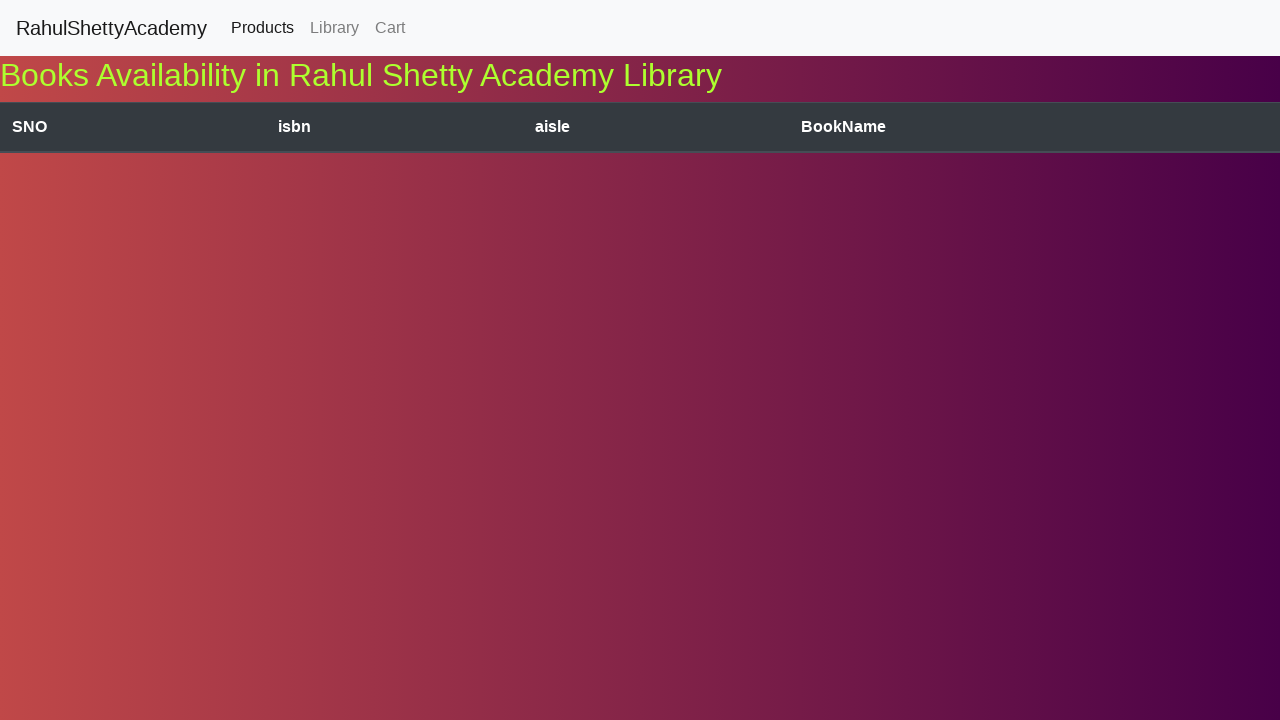

Navigation completed and network became idle
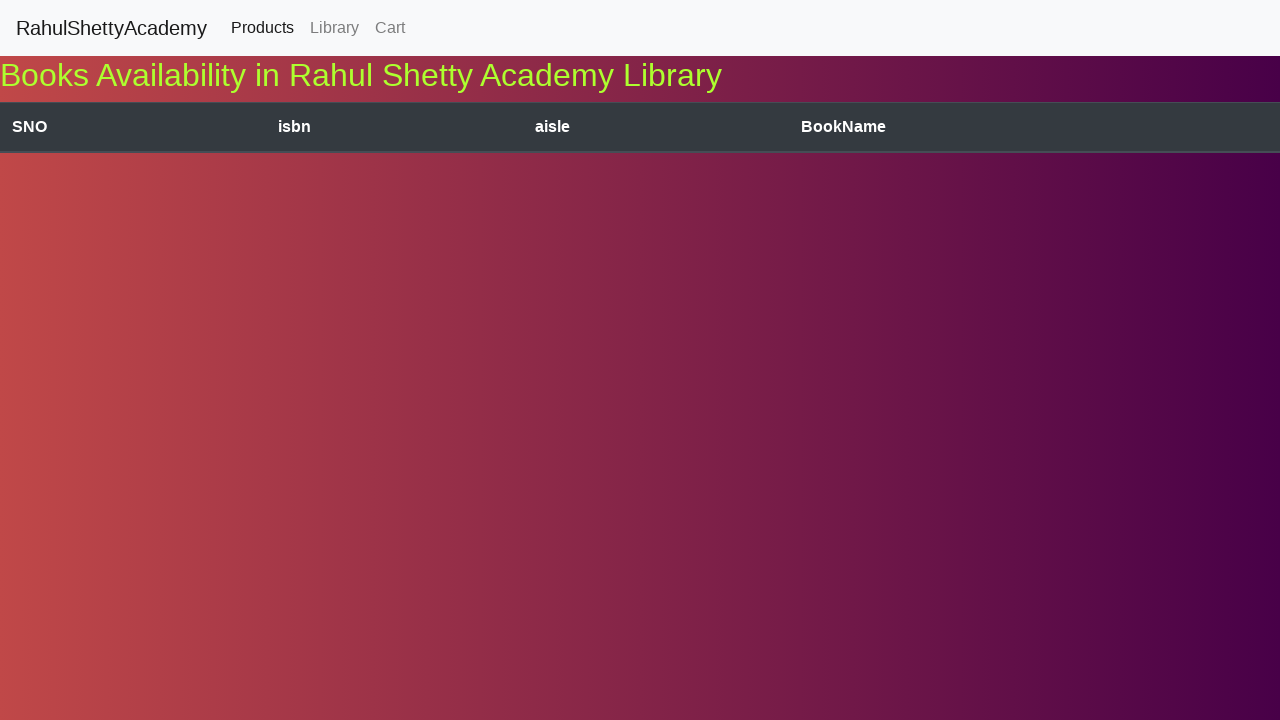

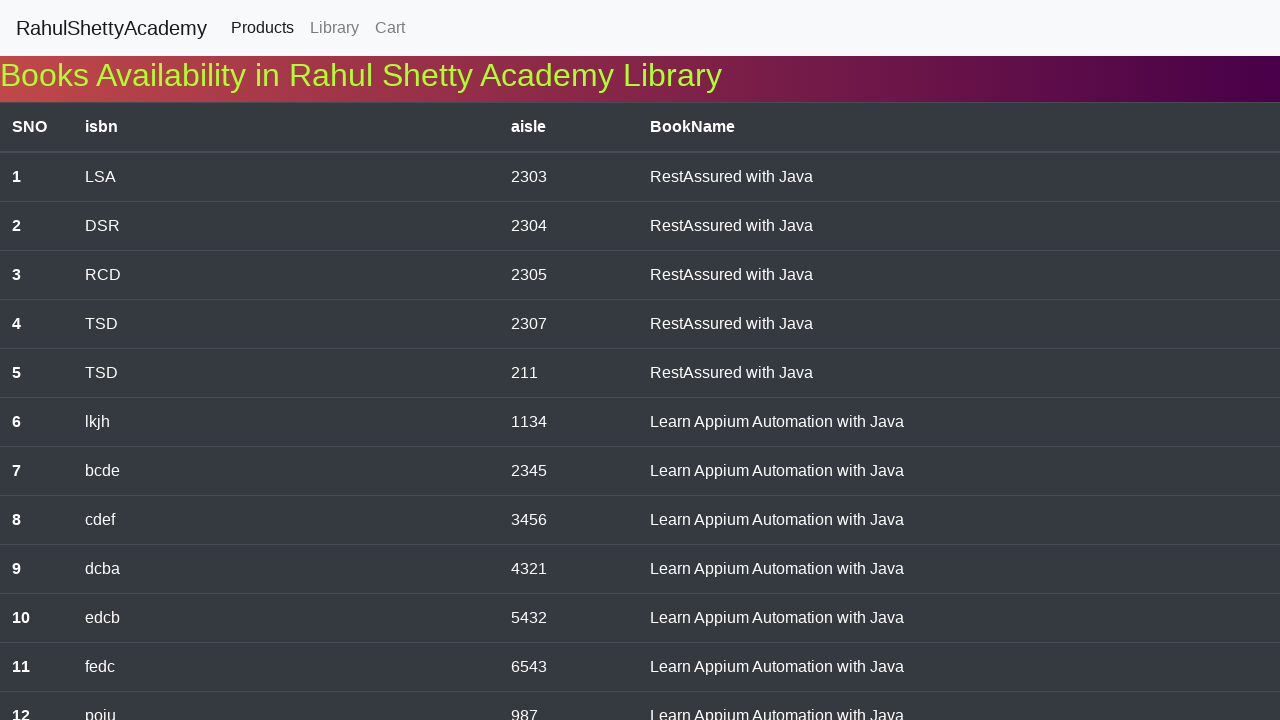